Tests empty form submission to verify all required field error messages are displayed

Starting URL: https://alada.vn/tai-khoan/dang-ky.html

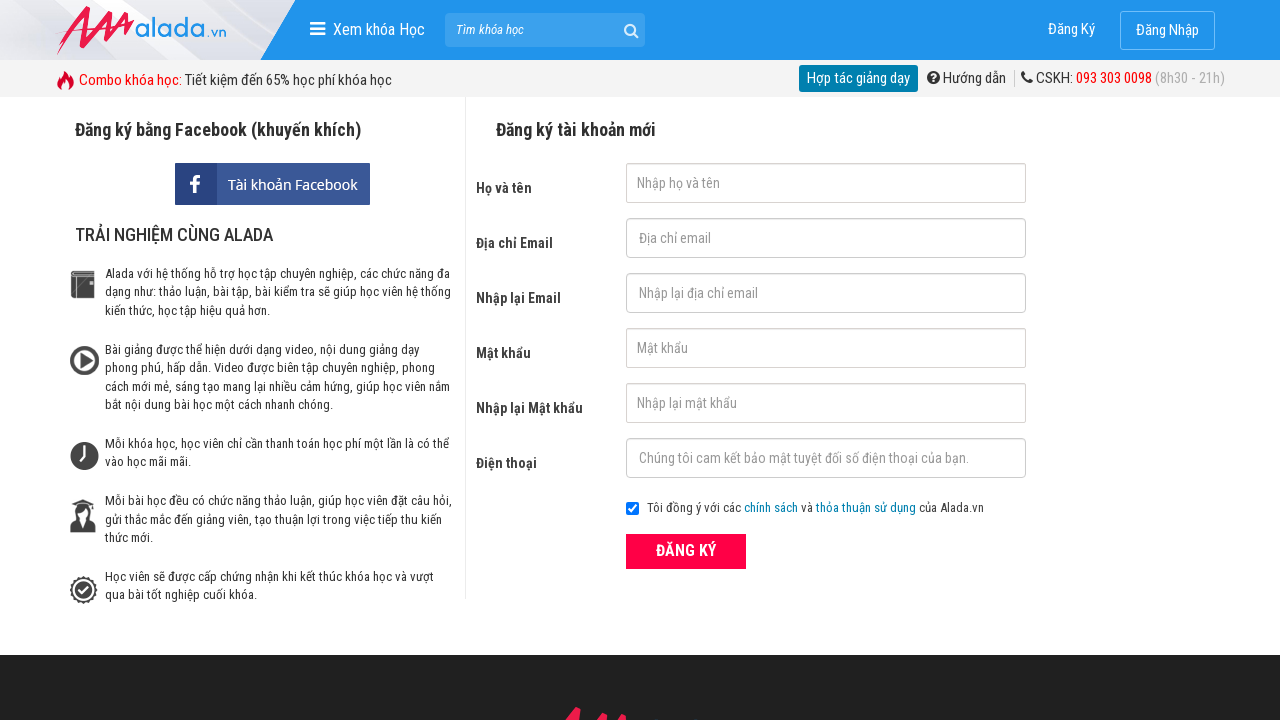

Clicked register button without filling any fields at (686, 551) on xpath=//form[@id='frmLogin']//button
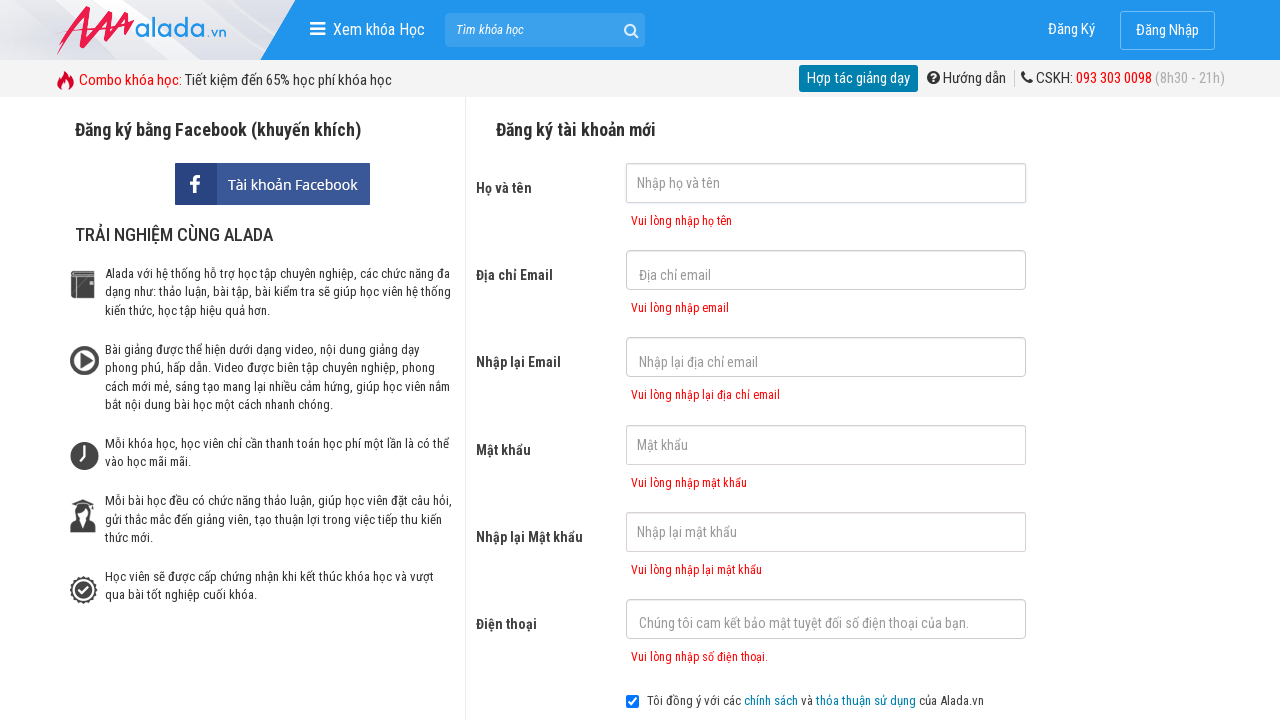

Error messages appeared on required fields
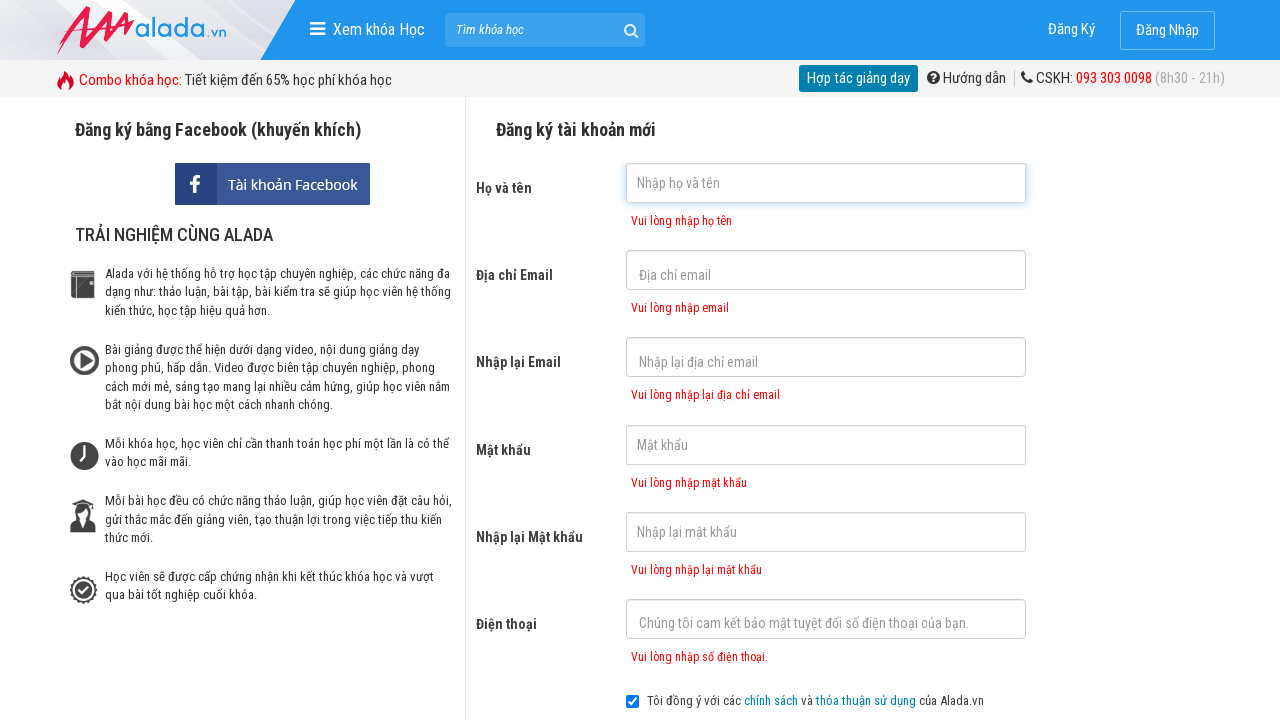

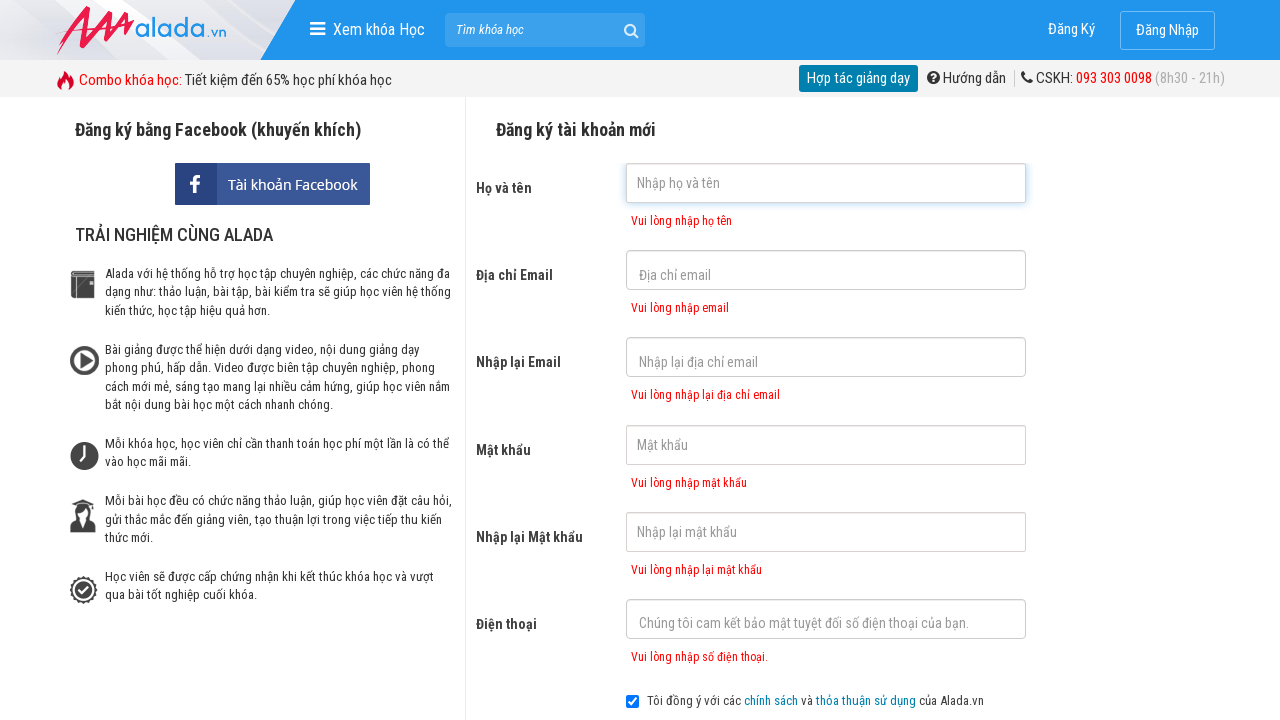